Tests static dropdown functionality by selecting options using three different methods: by index, by visible text, and by value on a practice website.

Starting URL: https://rahulshettyacademy.com/dropdownsPractise/

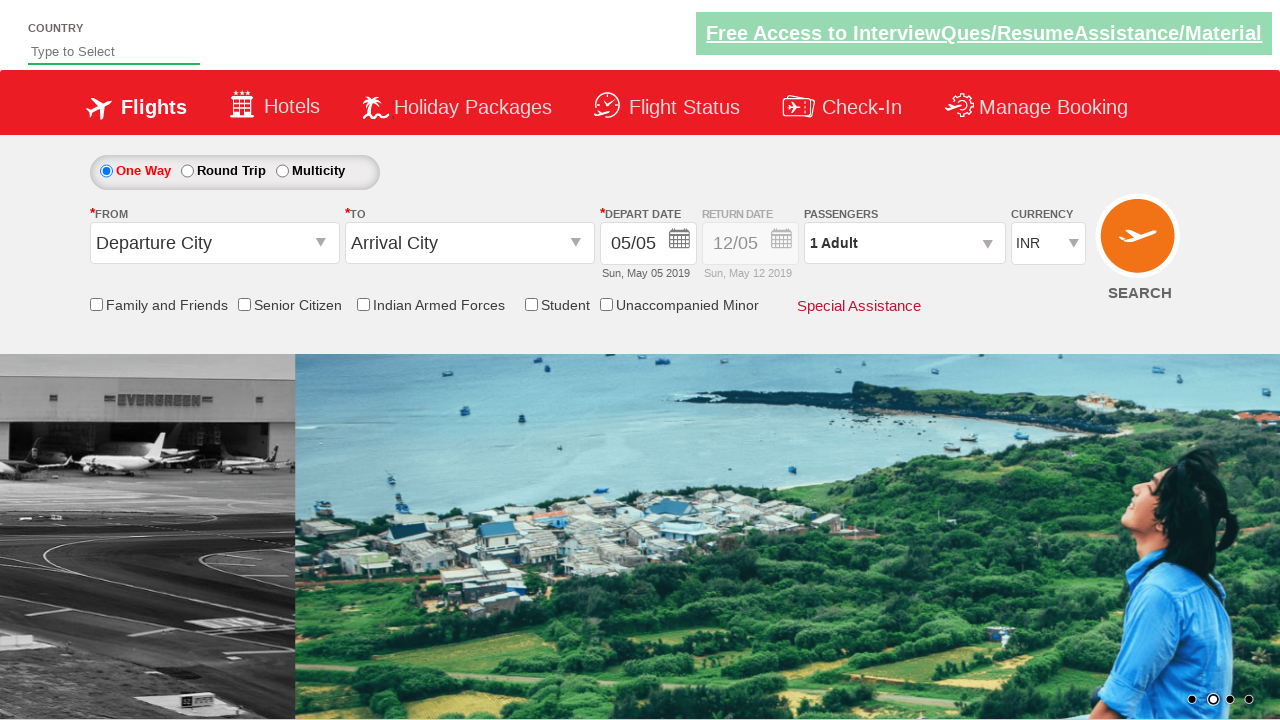

Navigated to dropdown practice website
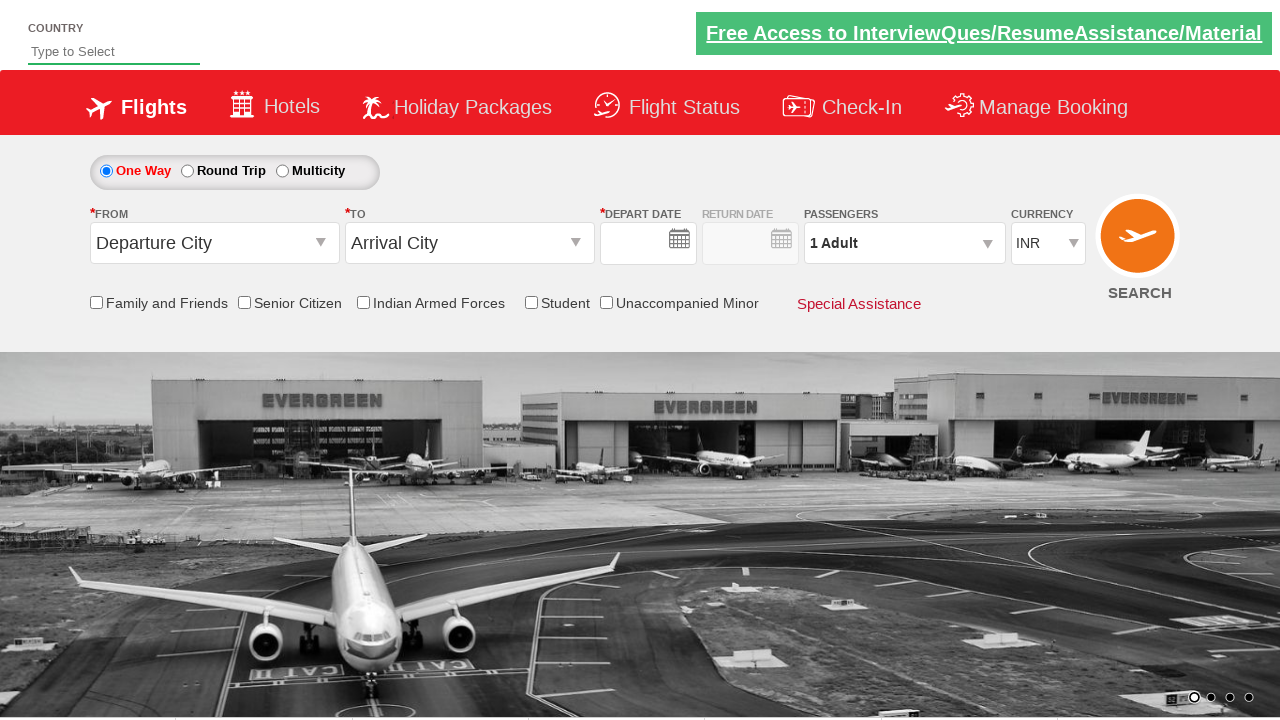

Currency dropdown element is available
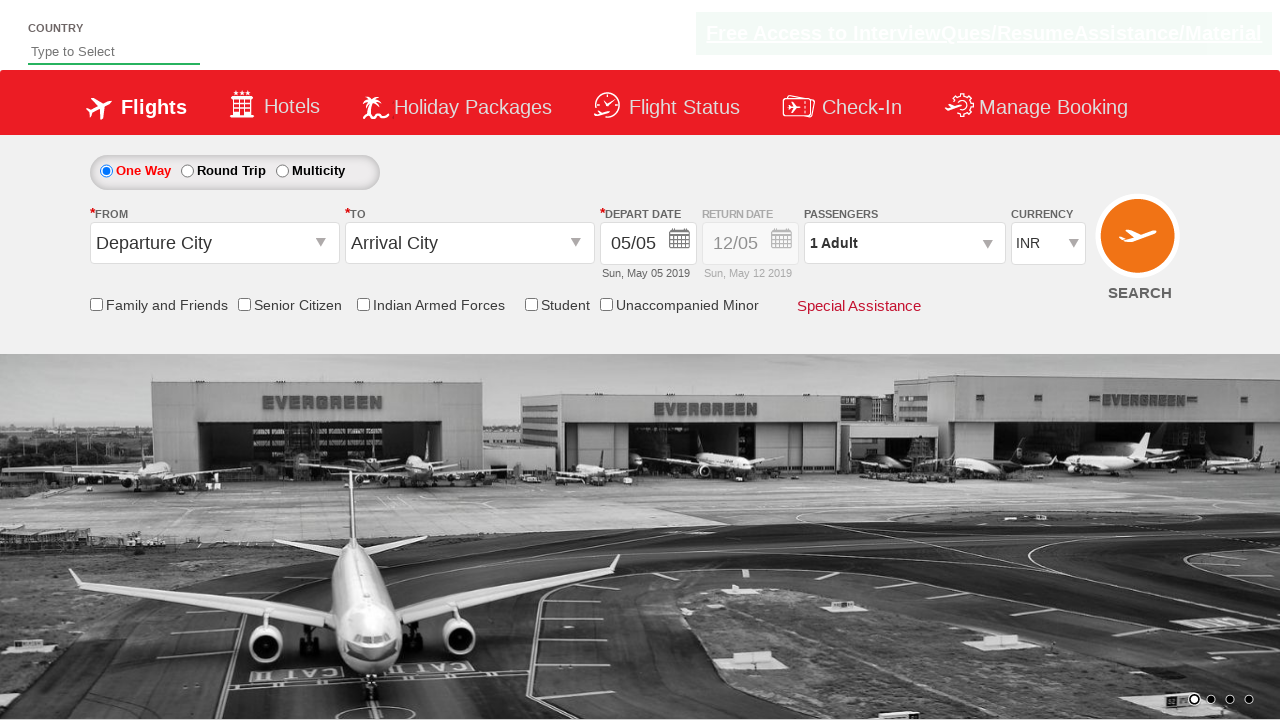

Selected dropdown option by index 2 on #ctl00_mainContent_DropDownListCurrency
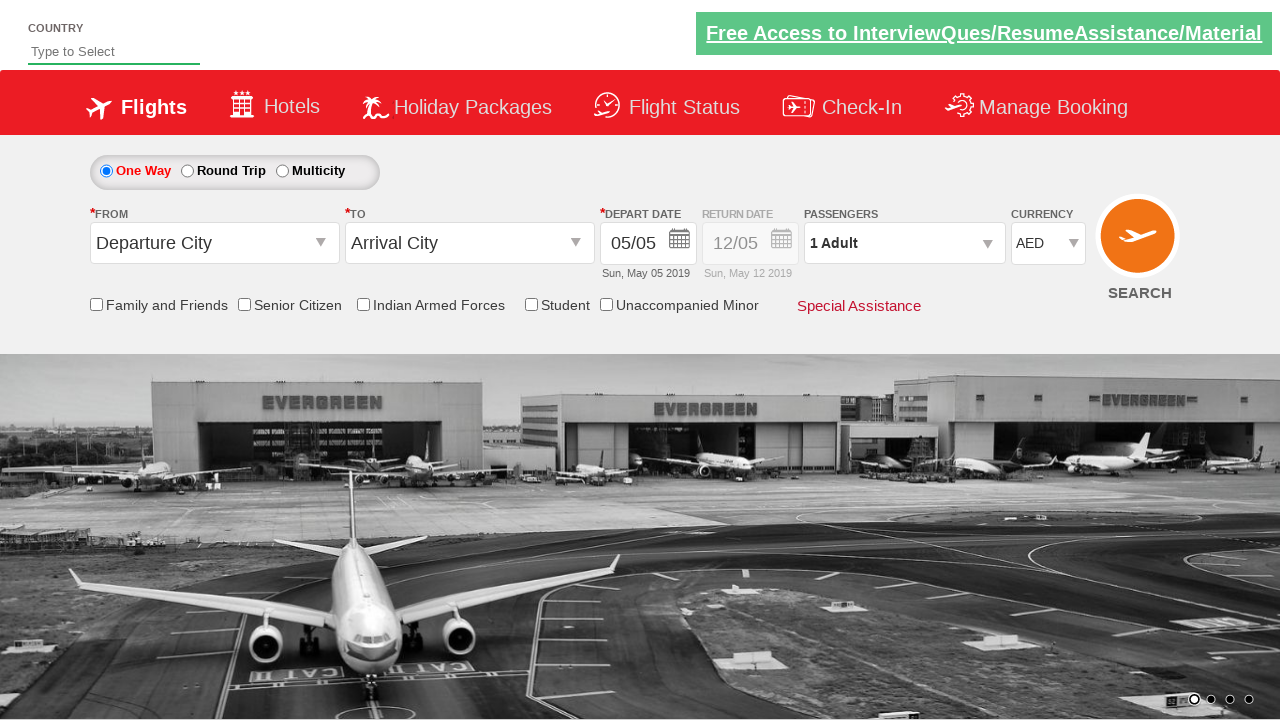

Selected dropdown option by visible text 'AED' on #ctl00_mainContent_DropDownListCurrency
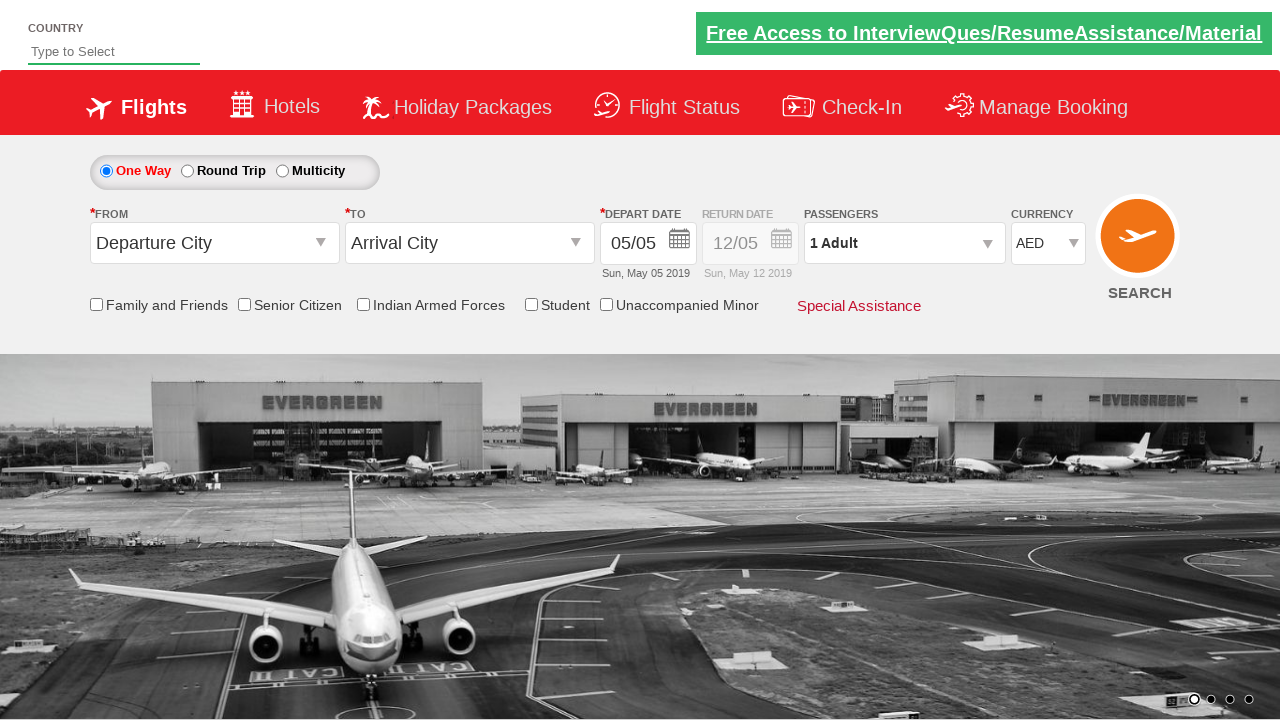

Selected dropdown option by value 'INR' on #ctl00_mainContent_DropDownListCurrency
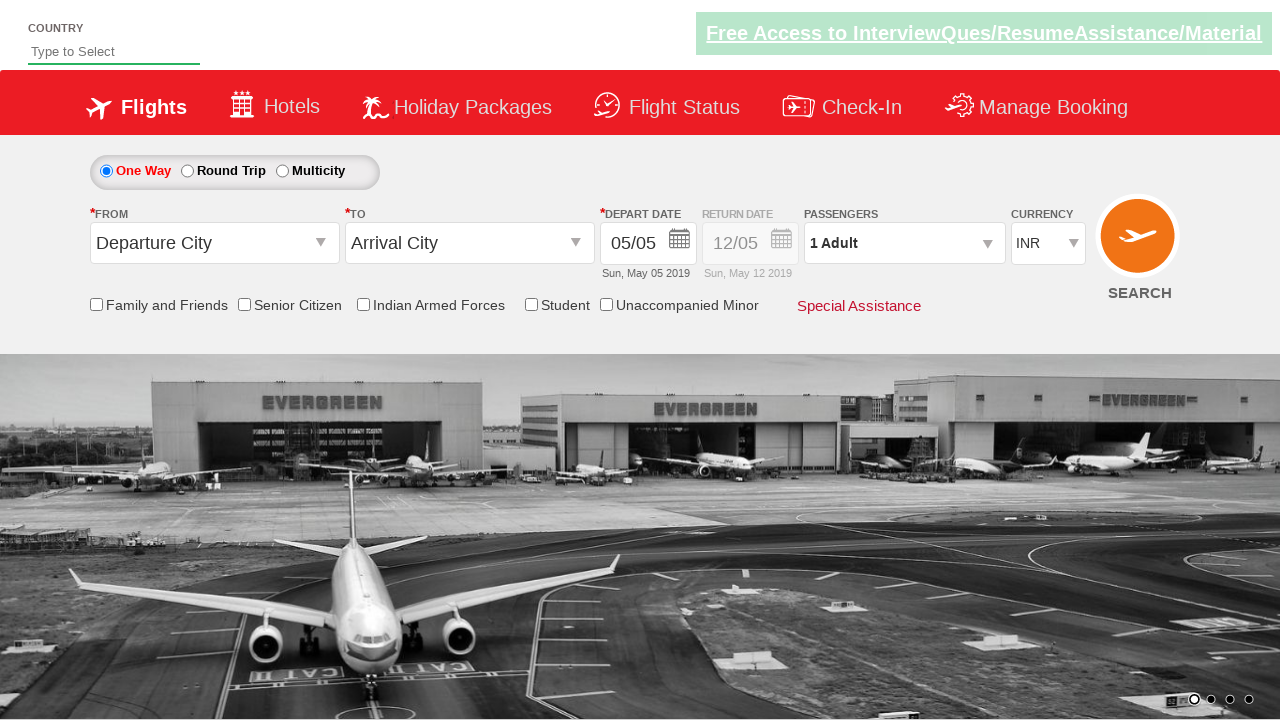

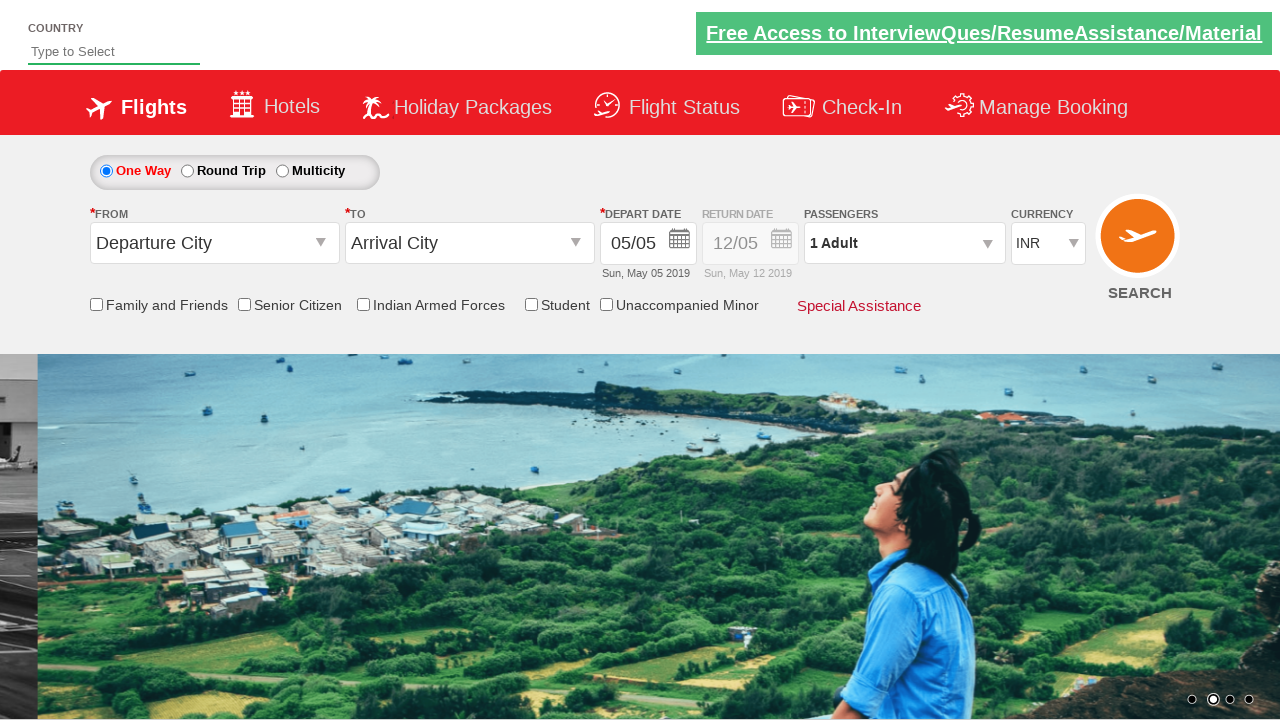